Tests marking individual todo items as complete by checking their checkboxes.

Starting URL: https://demo.playwright.dev/todomvc

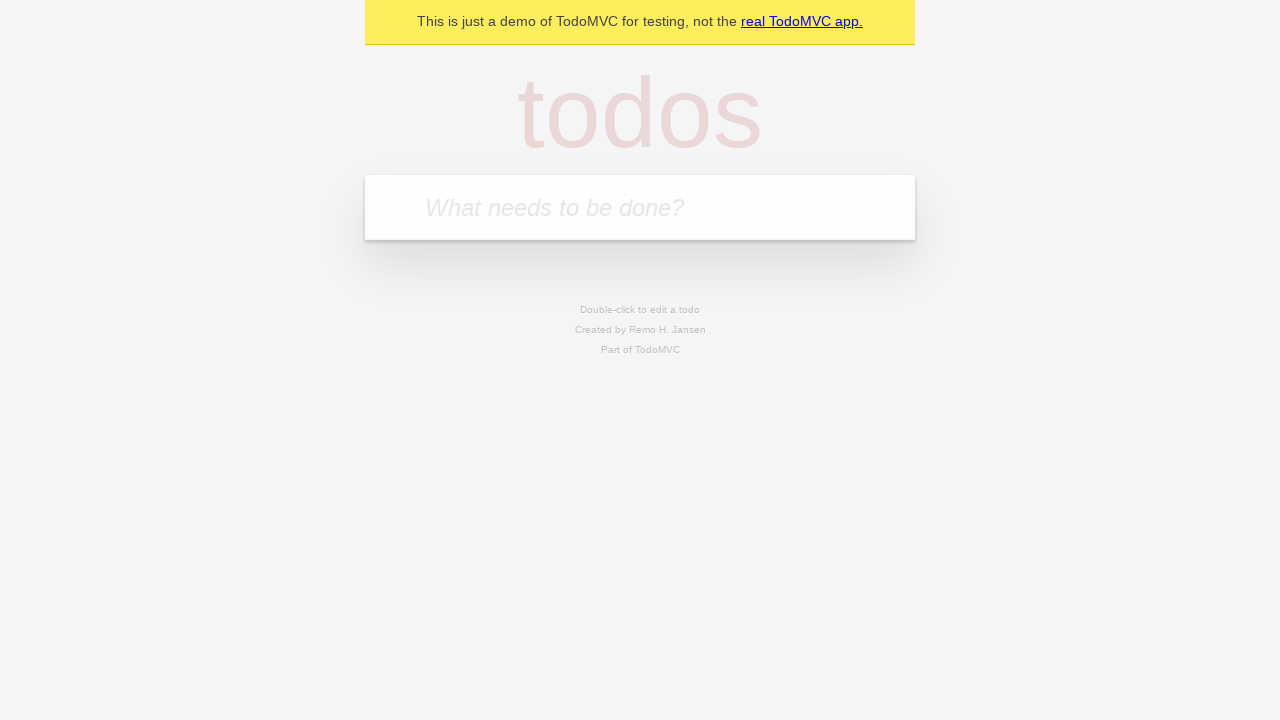

Filled input field with first todo item 'buy some cheese' on internal:attr=[placeholder="What needs to be done?"i]
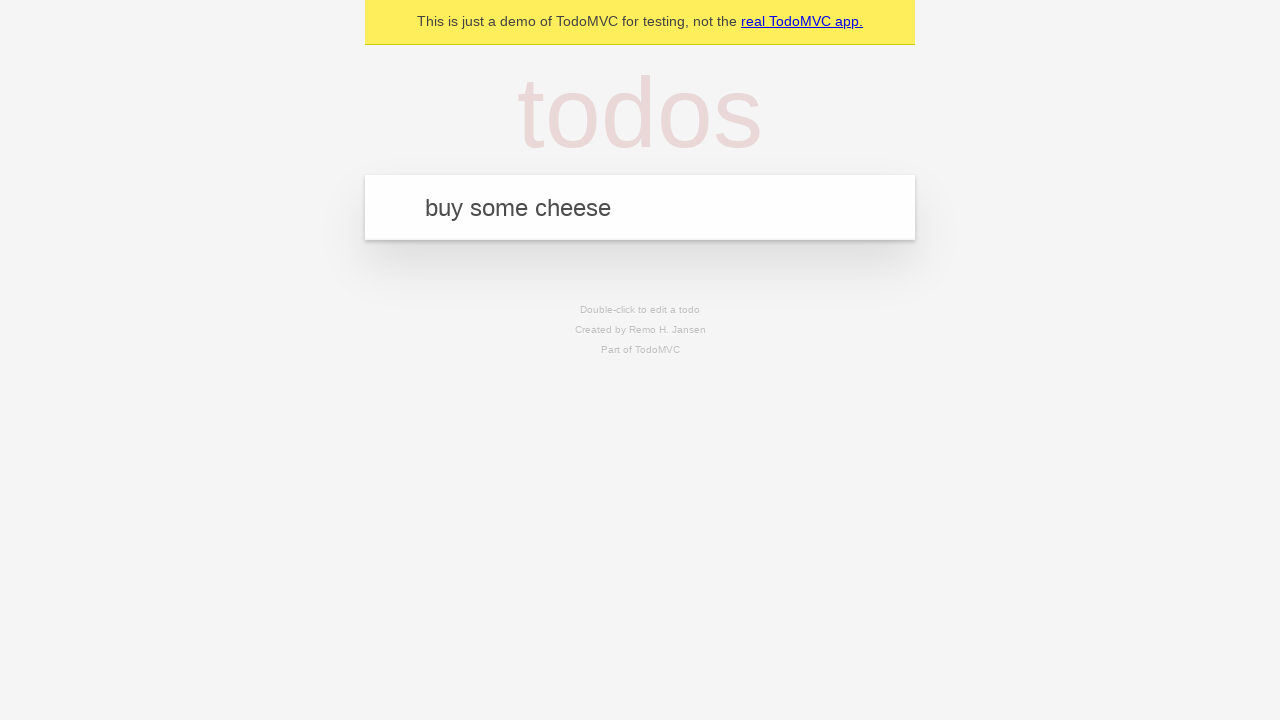

Pressed Enter to add first todo item on internal:attr=[placeholder="What needs to be done?"i]
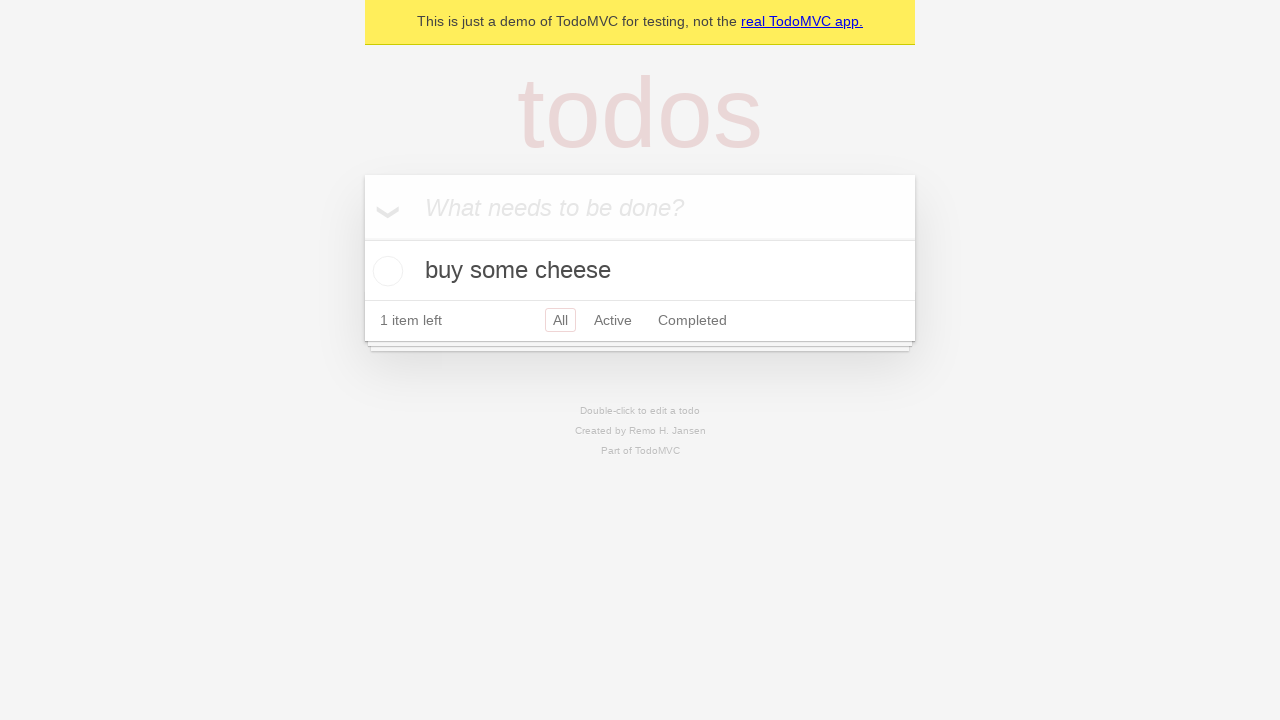

Filled input field with second todo item 'feed the cat' on internal:attr=[placeholder="What needs to be done?"i]
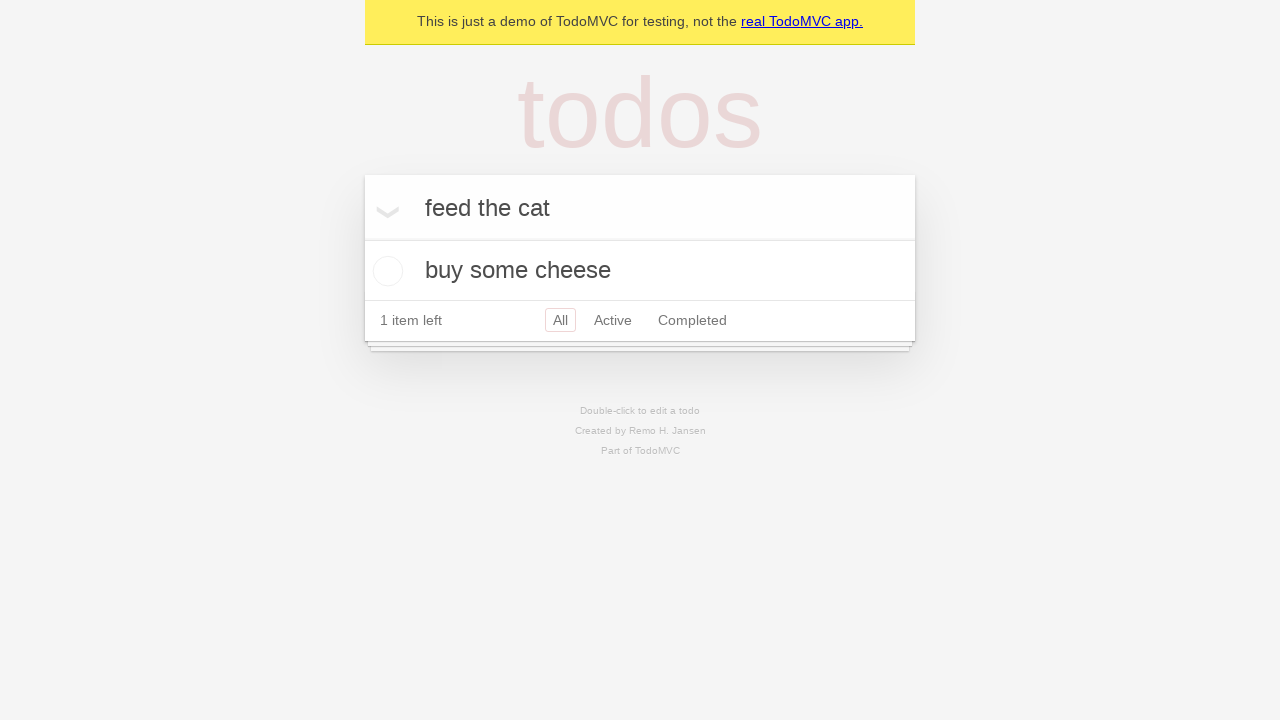

Pressed Enter to add second todo item on internal:attr=[placeholder="What needs to be done?"i]
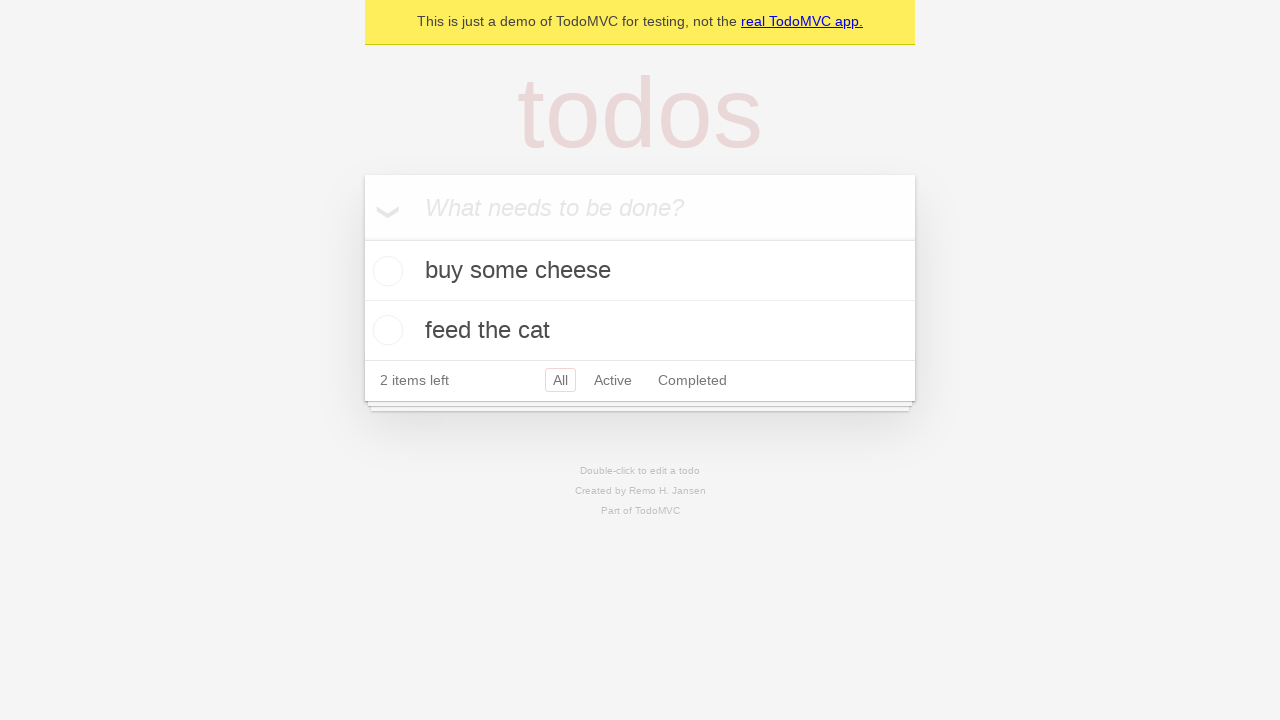

Marked first todo item as complete by checking checkbox at (385, 271) on internal:testid=[data-testid="todo-item"s] >> nth=0 >> internal:role=checkbox
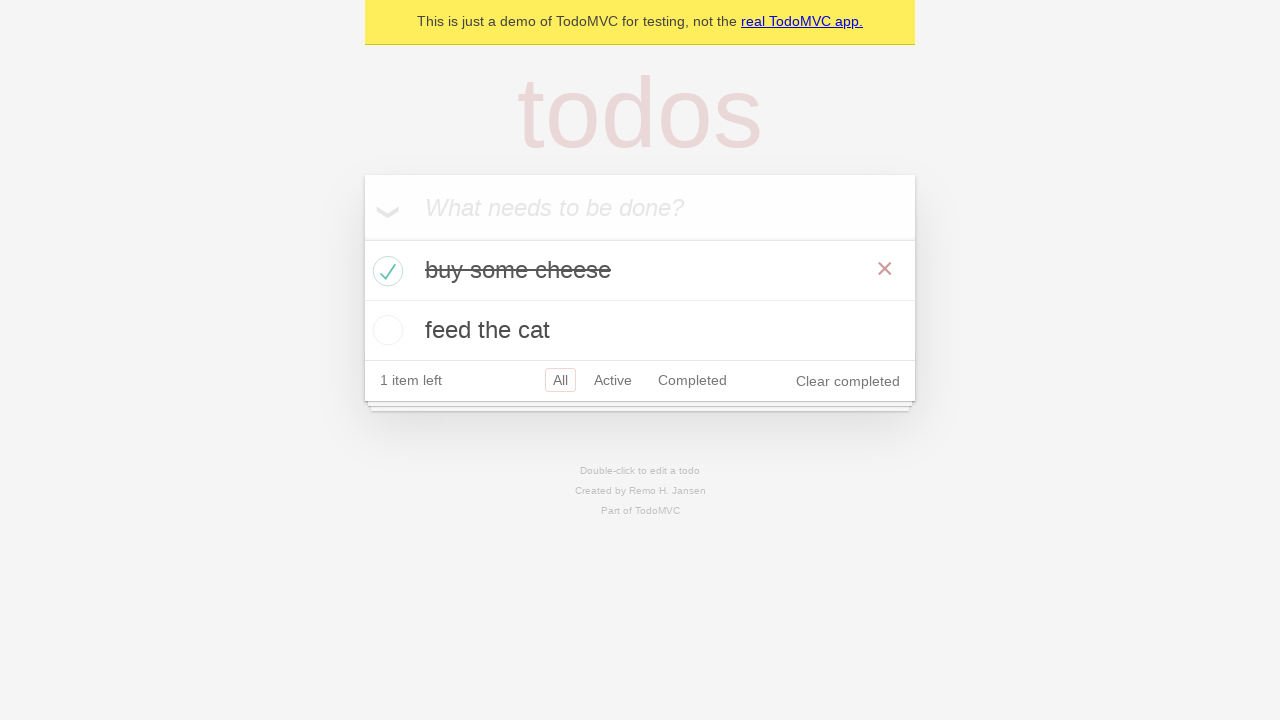

Marked second todo item as complete by checking checkbox at (385, 330) on internal:testid=[data-testid="todo-item"s] >> nth=1 >> internal:role=checkbox
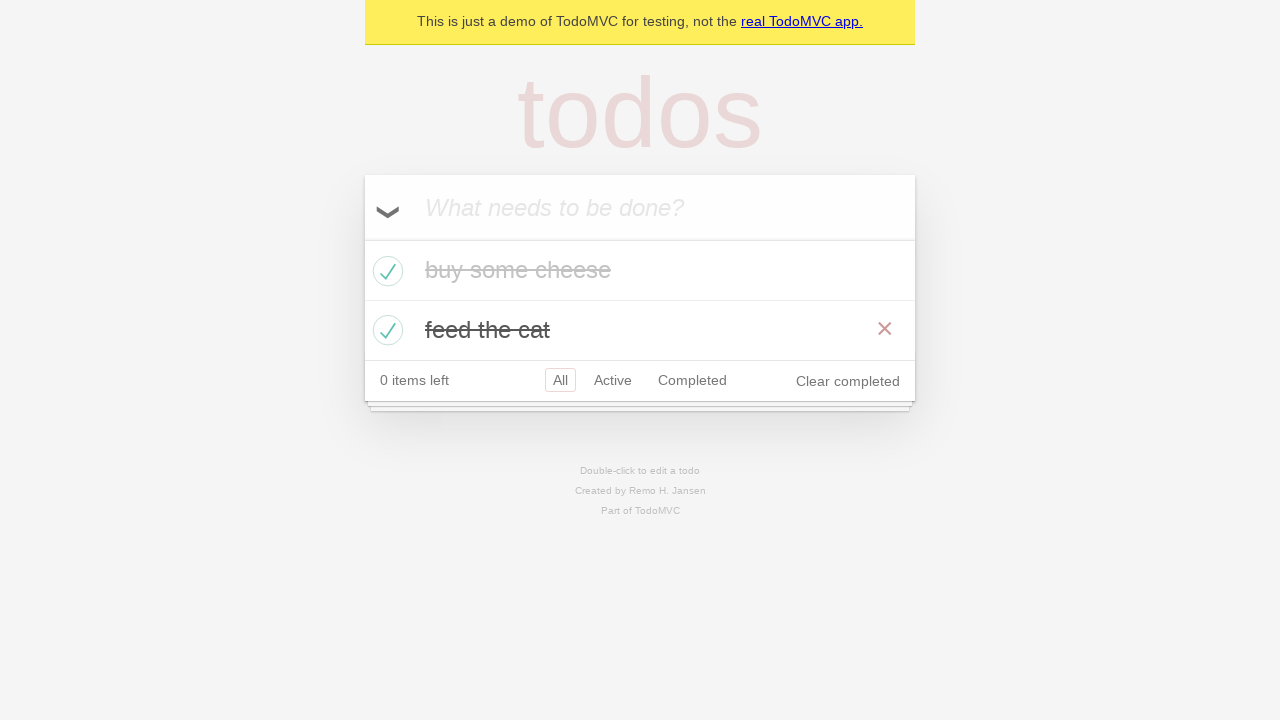

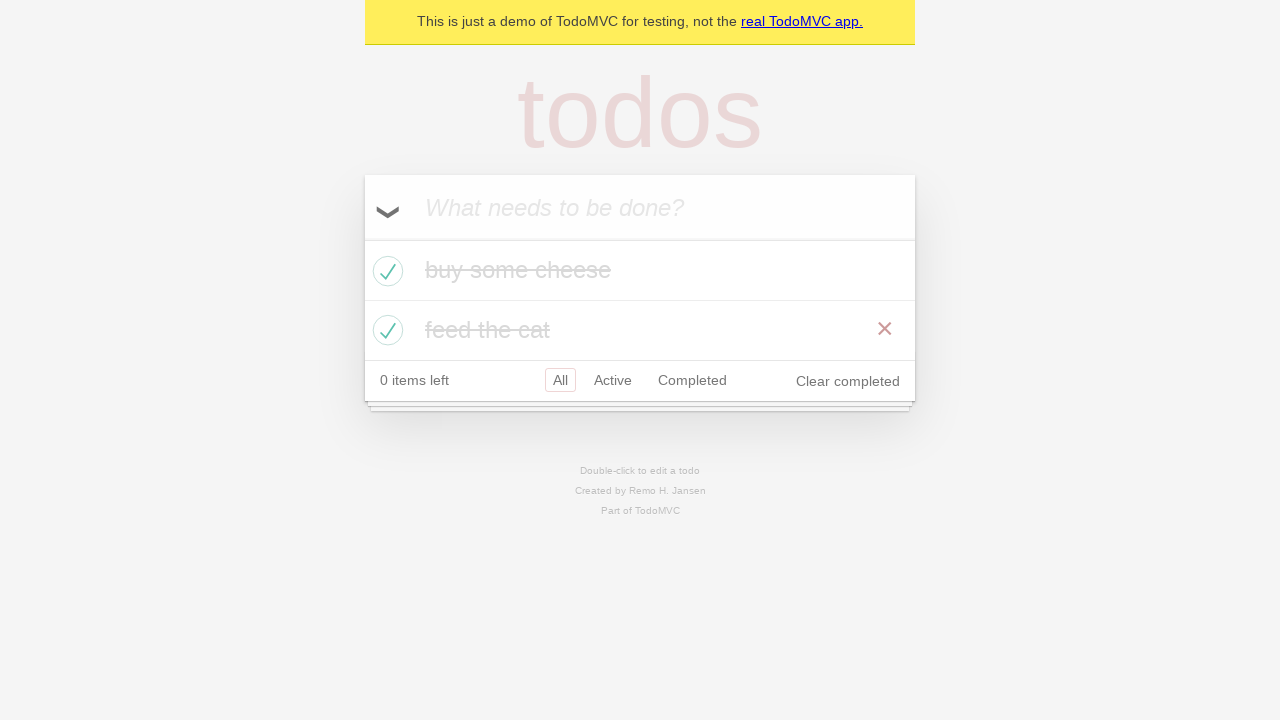